Tests confirm alert functionality by clicking a button that triggers a confirm dialog and dismissing it

Starting URL: https://letcode.in/alert

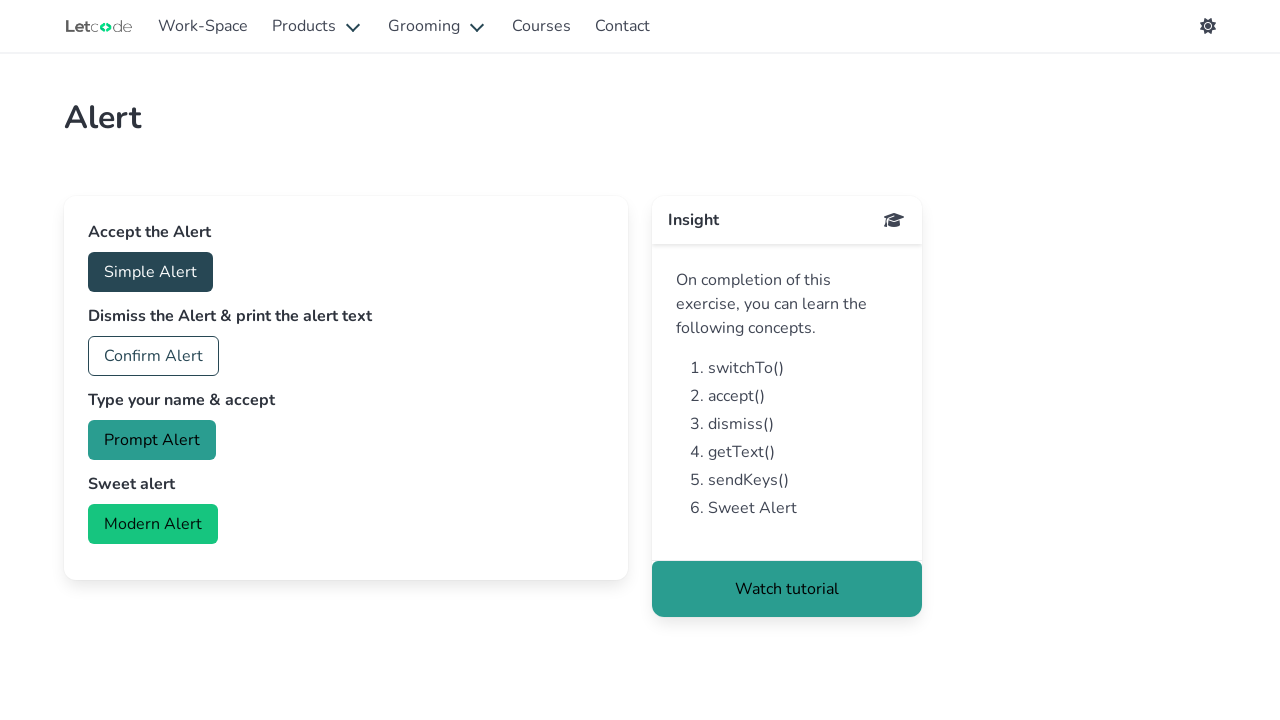

Set up dialog handler to dismiss confirm alerts
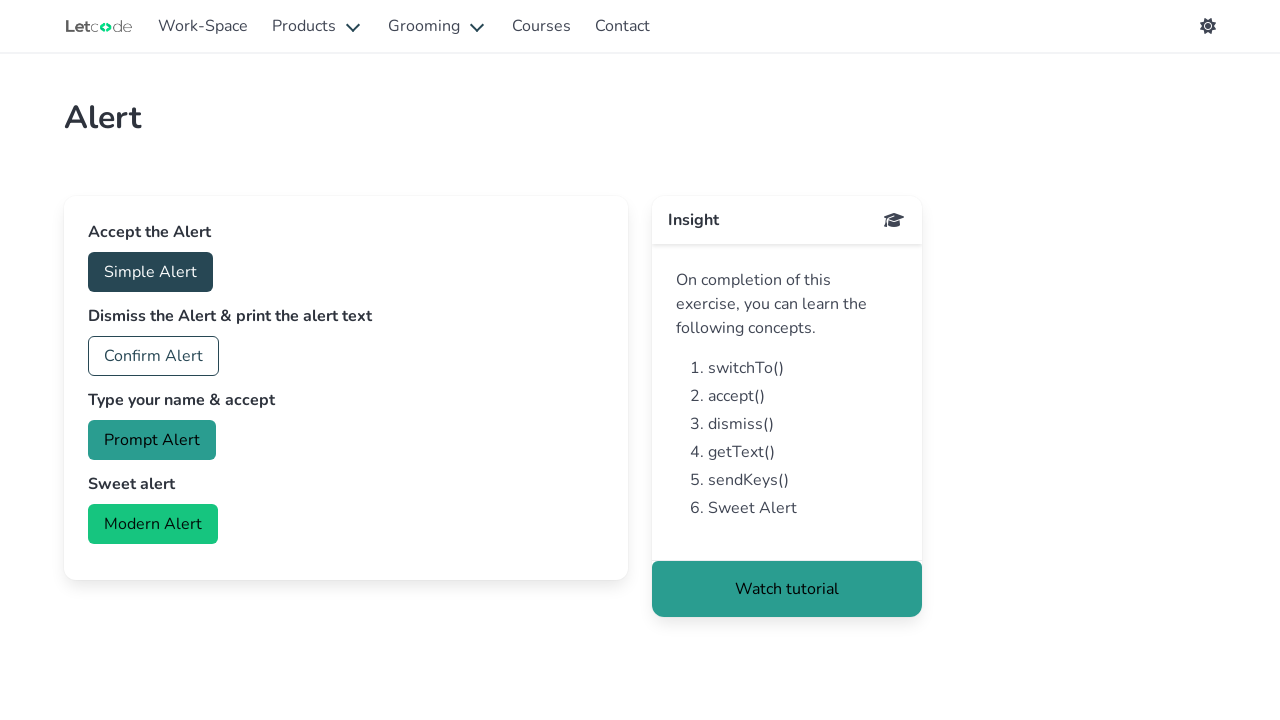

Clicked confirm button to trigger confirm alert dialog at (154, 356) on #confirm
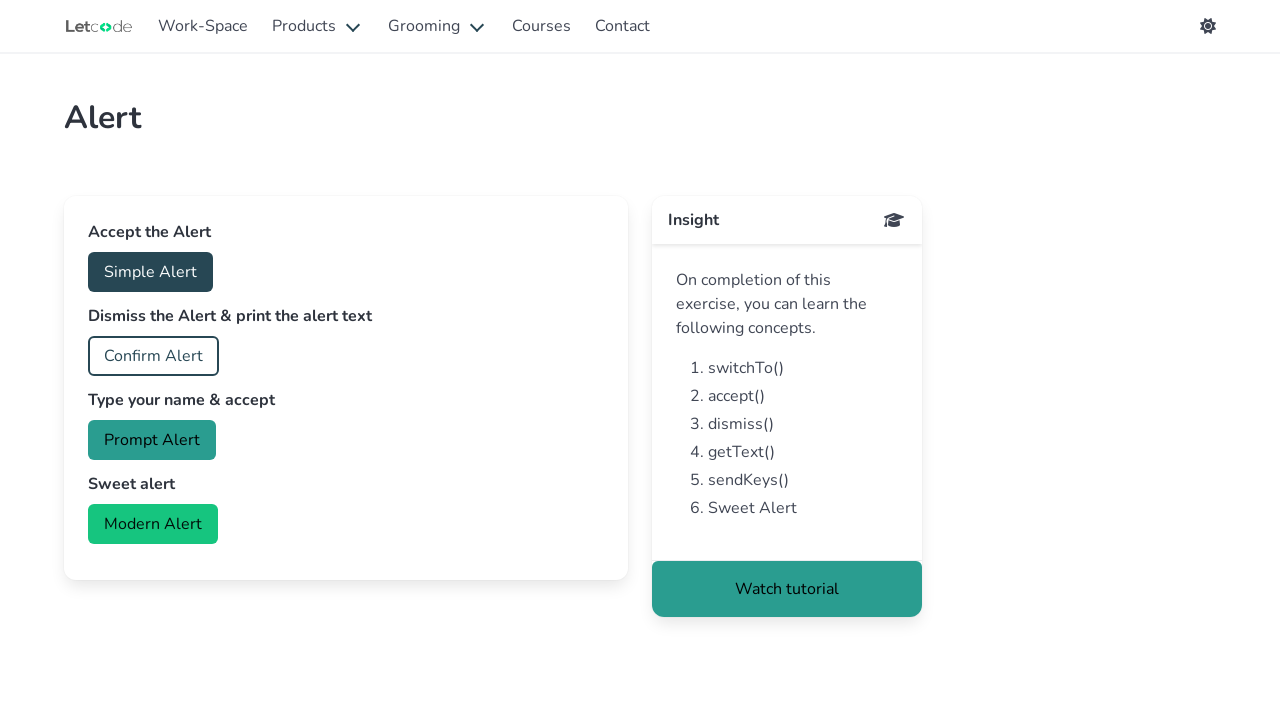

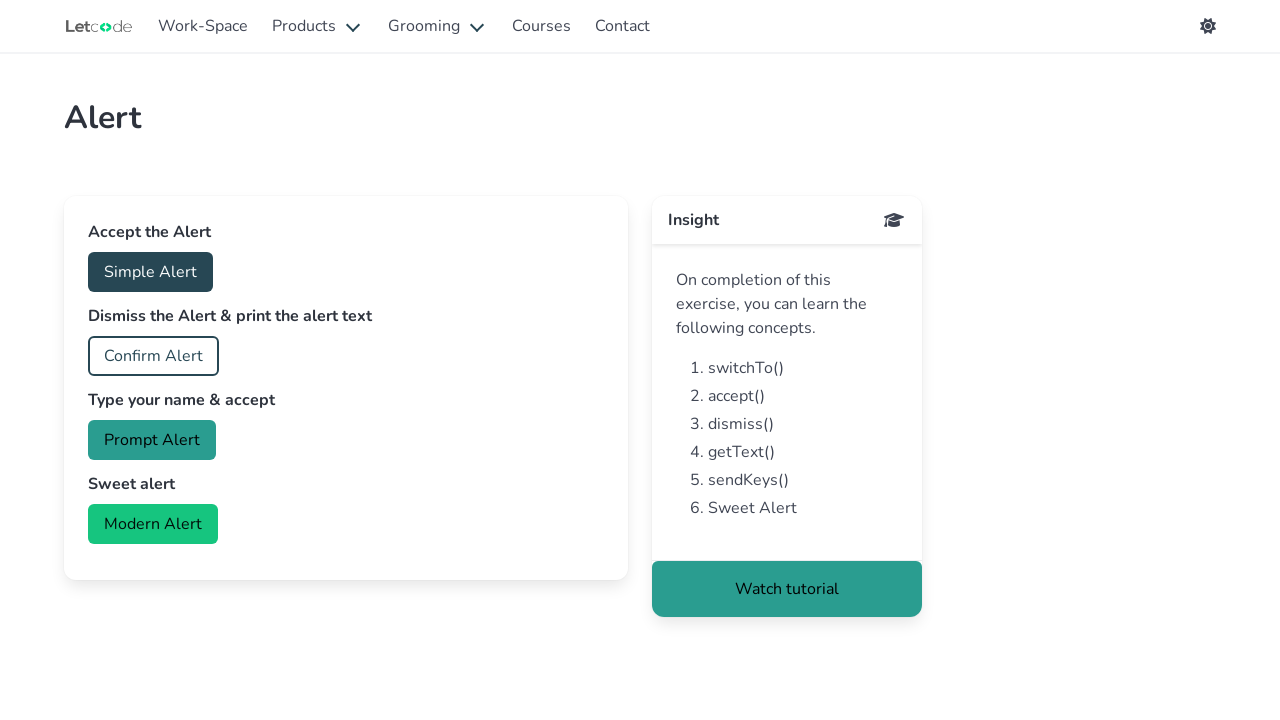